Tests JavaScript alert and confirm dialog handling by entering a name, triggering an alert and accepting it, then triggering a confirm dialog and dismissing it

Starting URL: https://rahulshettyacademy.com/AutomationPractice/

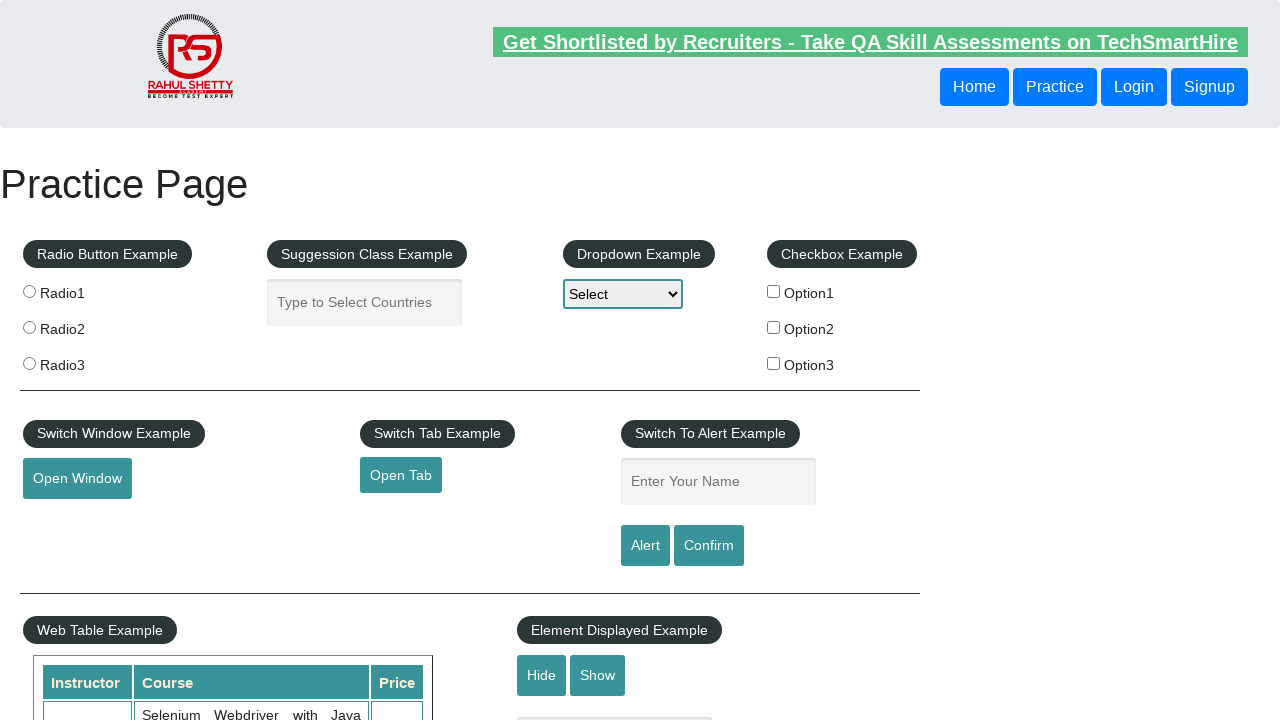

Filled name field with 'Pratik' on #name
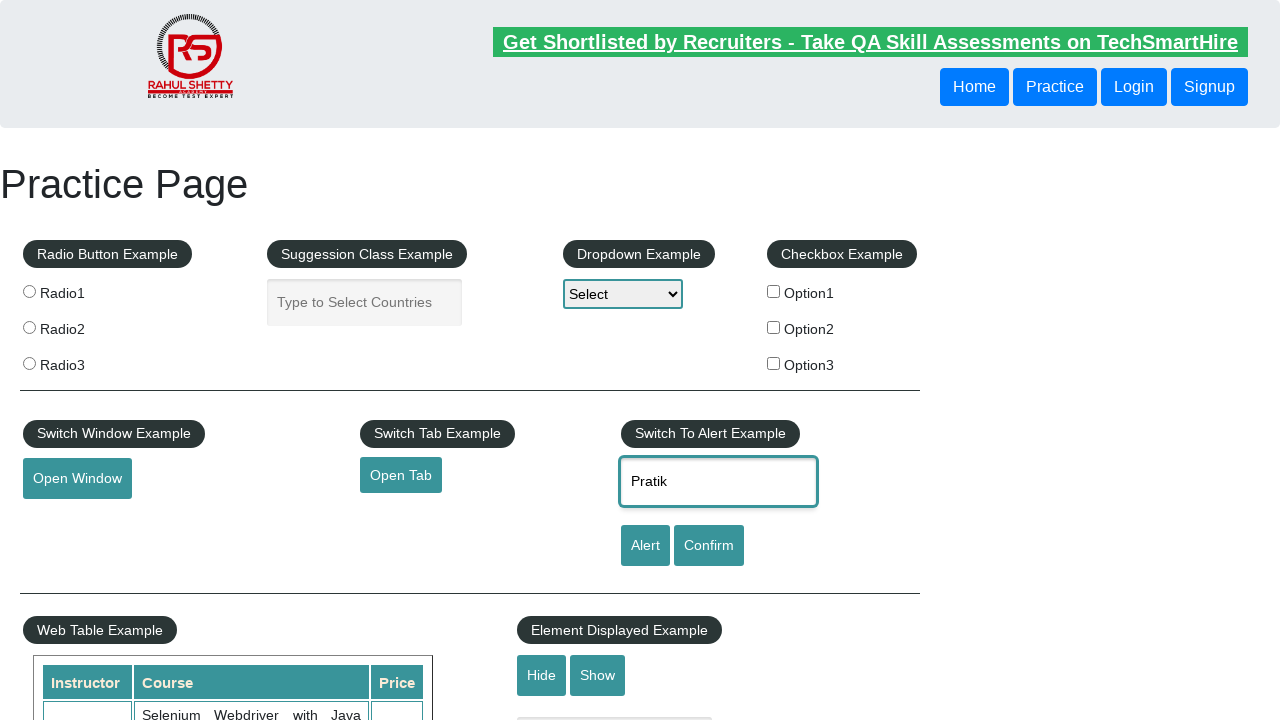

Clicked alert button to trigger alert dialog at (645, 546) on #alertbtn
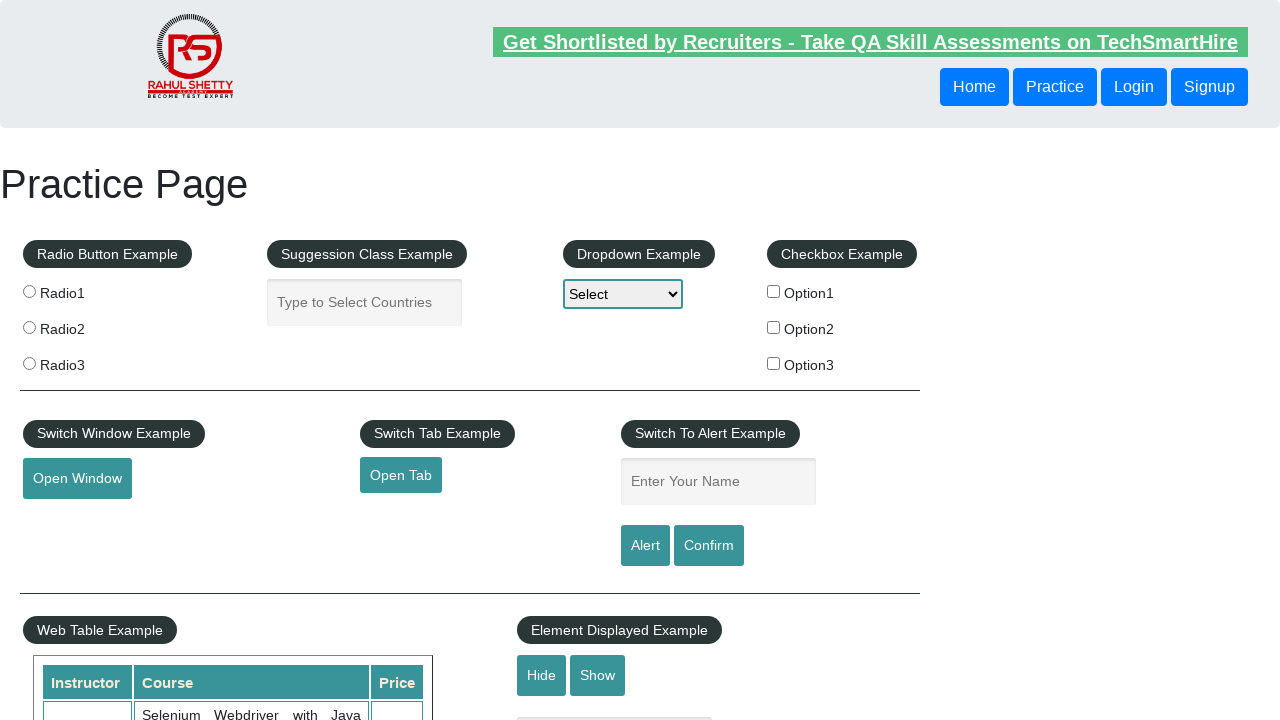

Set up dialog handler to accept alert
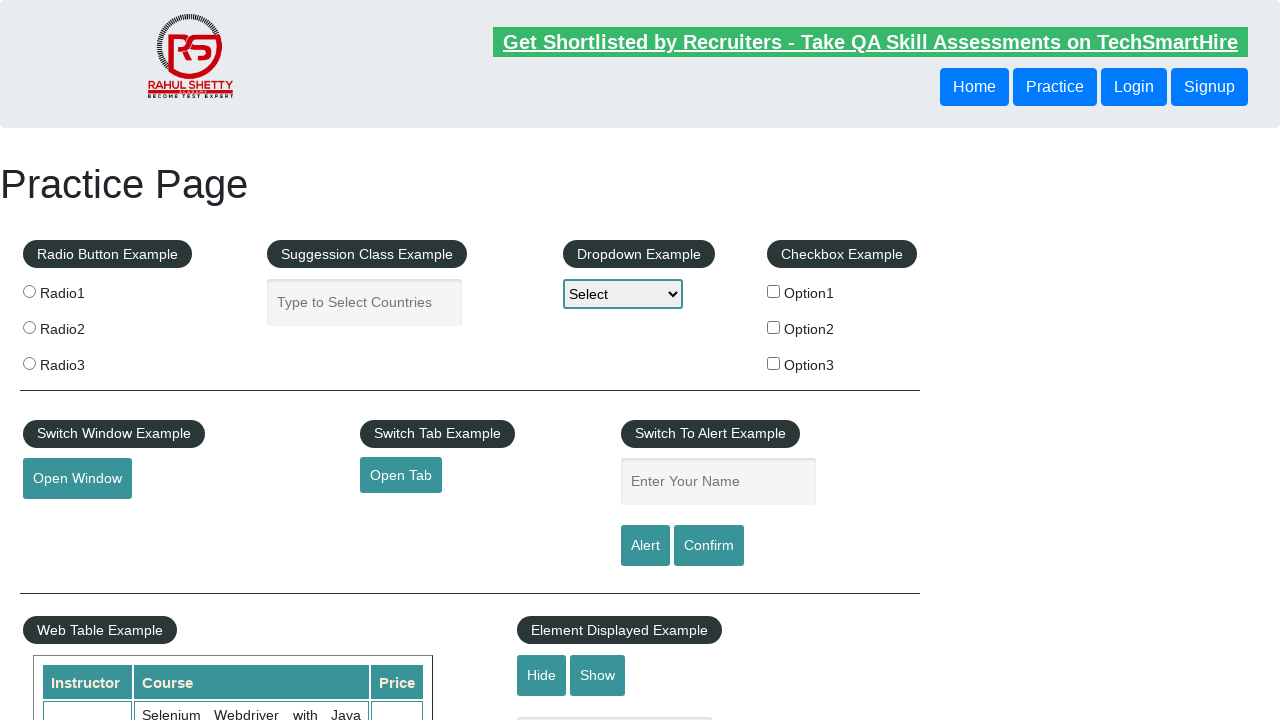

Waited for alert dialog to be handled
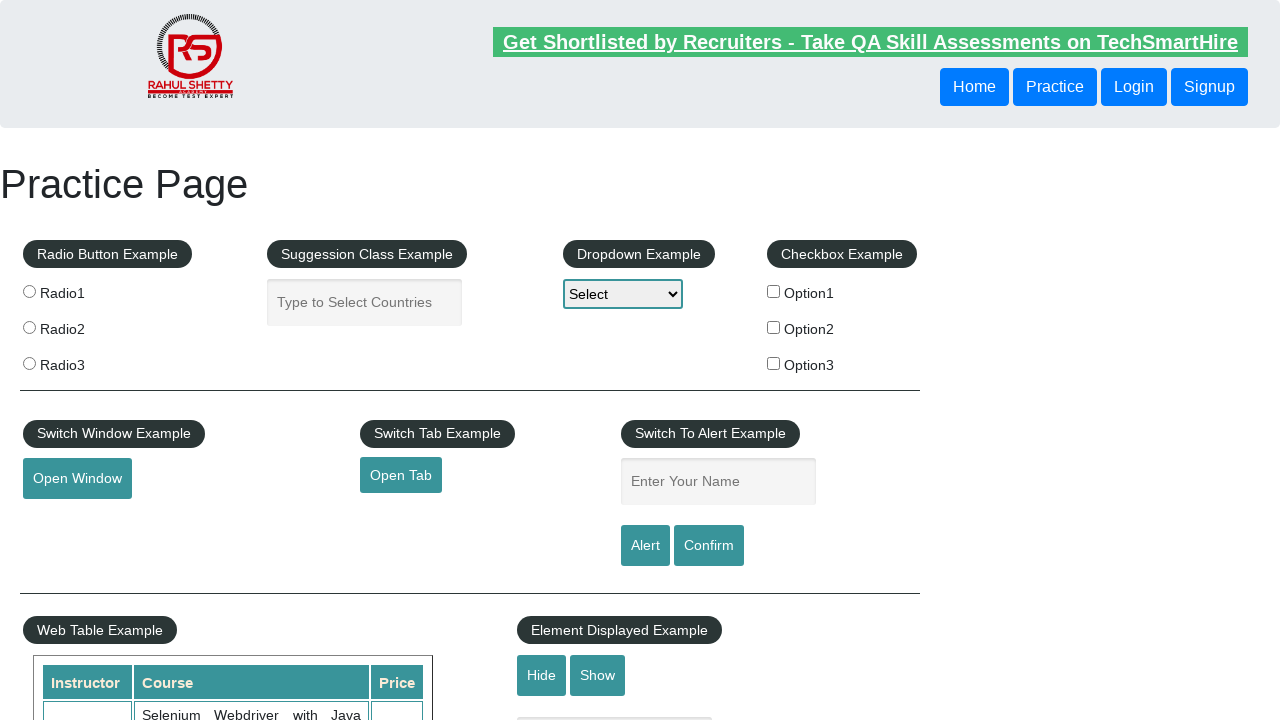

Set up dialog handler to dismiss confirm dialog
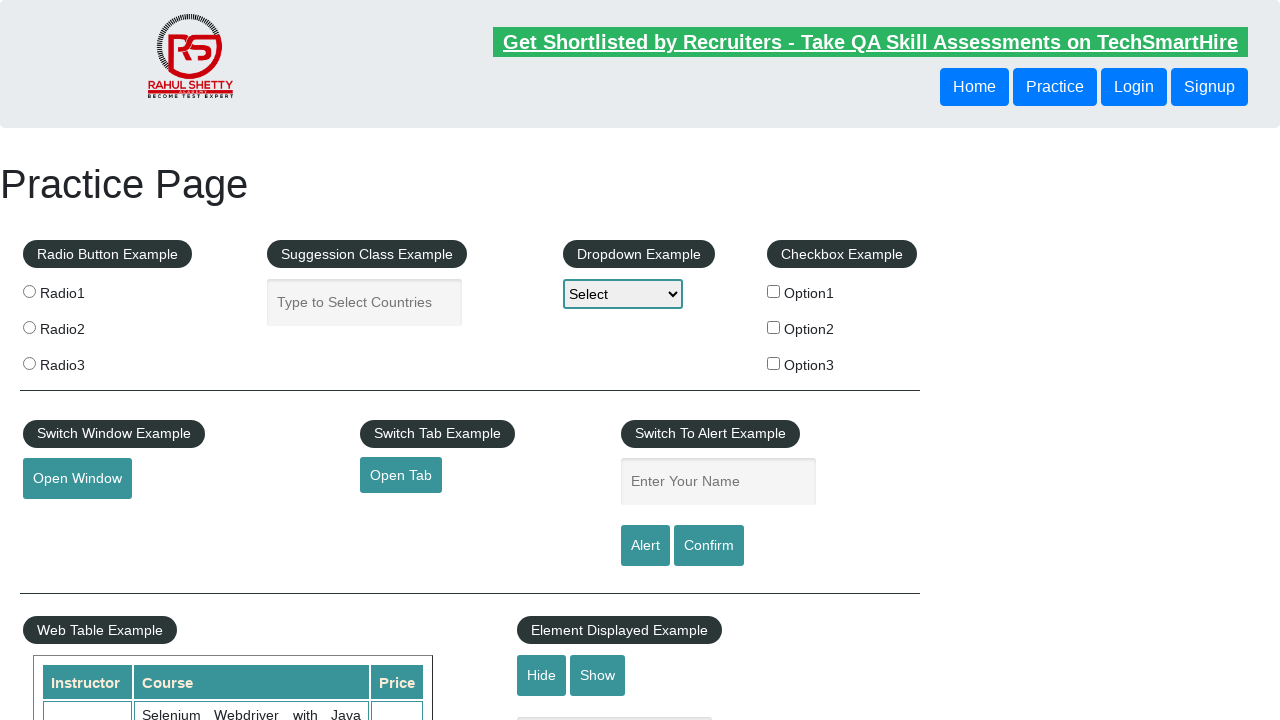

Clicked confirm button to trigger confirm dialog at (709, 546) on #confirmbtn
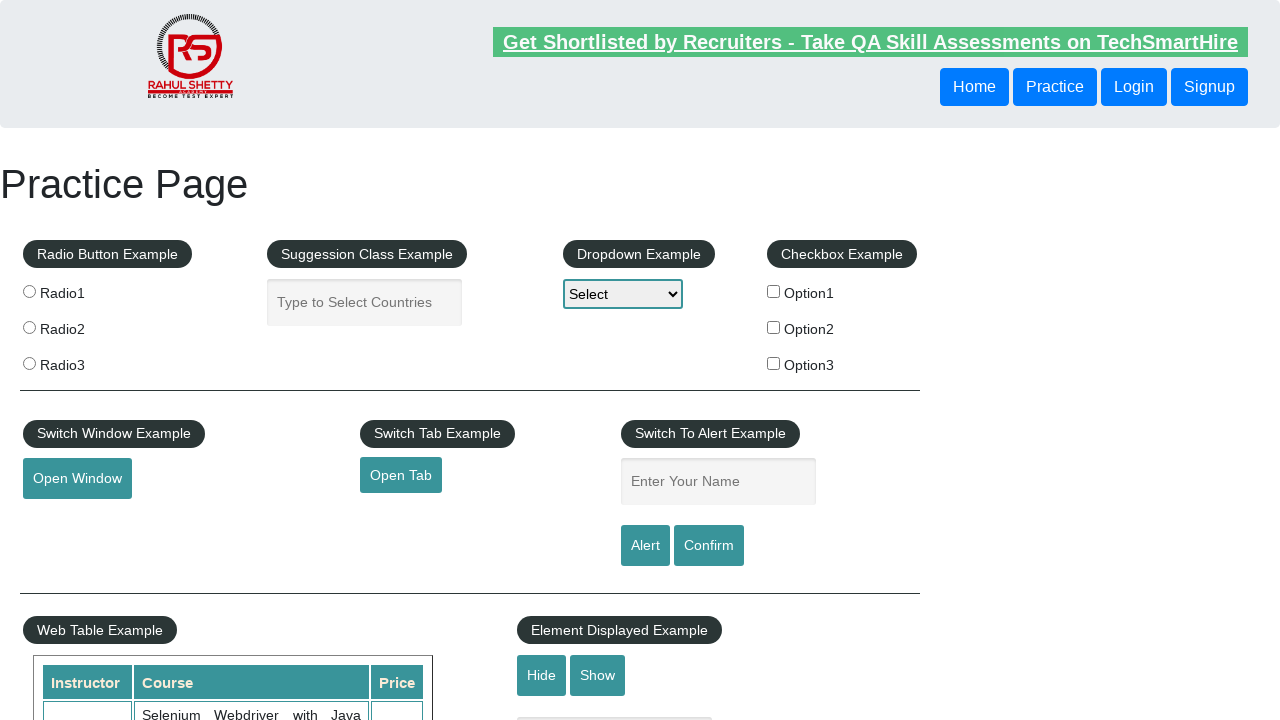

Waited for confirm dialog to be handled
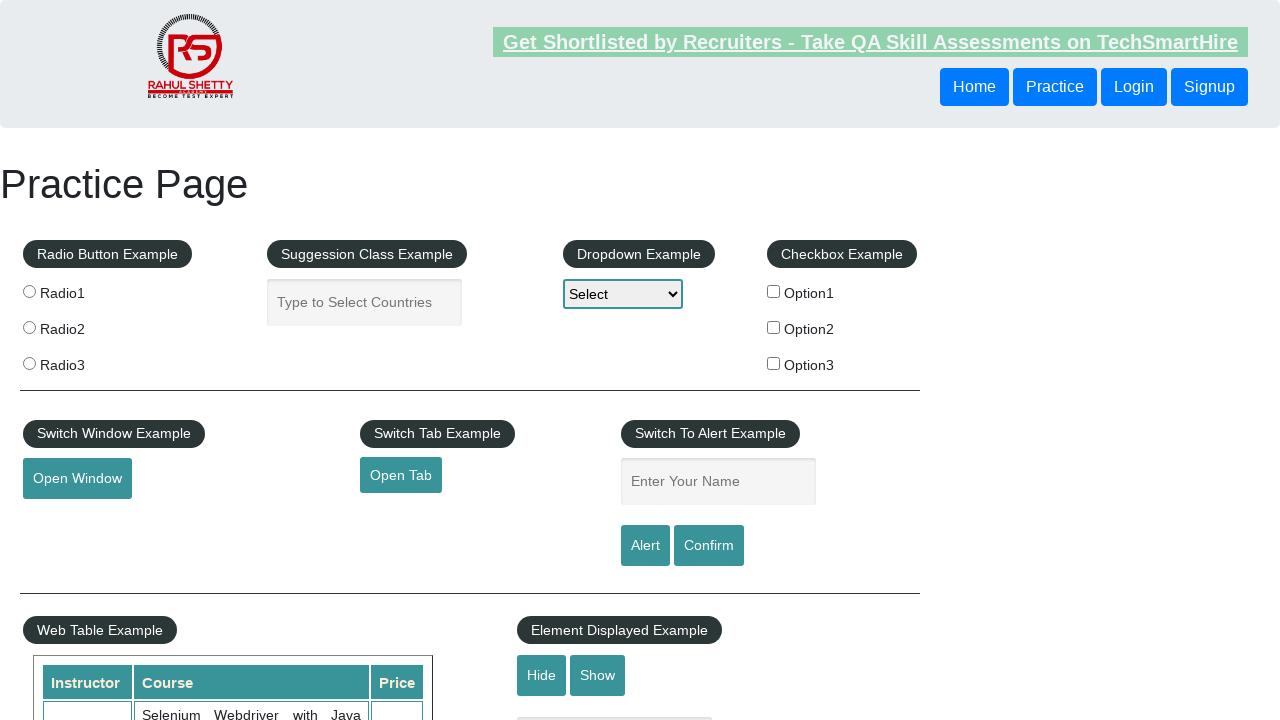

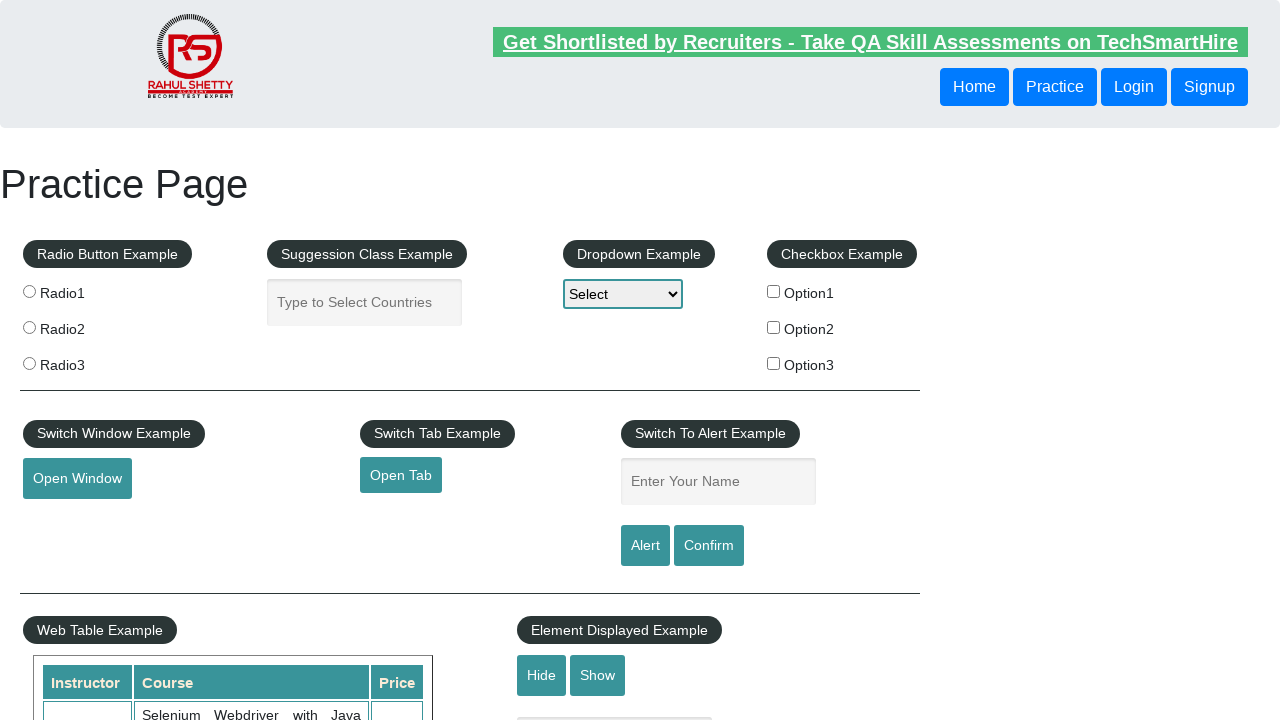